Tests interaction with shadow DOM elements by accessing nested shadow roots and filling an input field within them

Starting URL: https://selectorshub.com/xpath-practice-page/

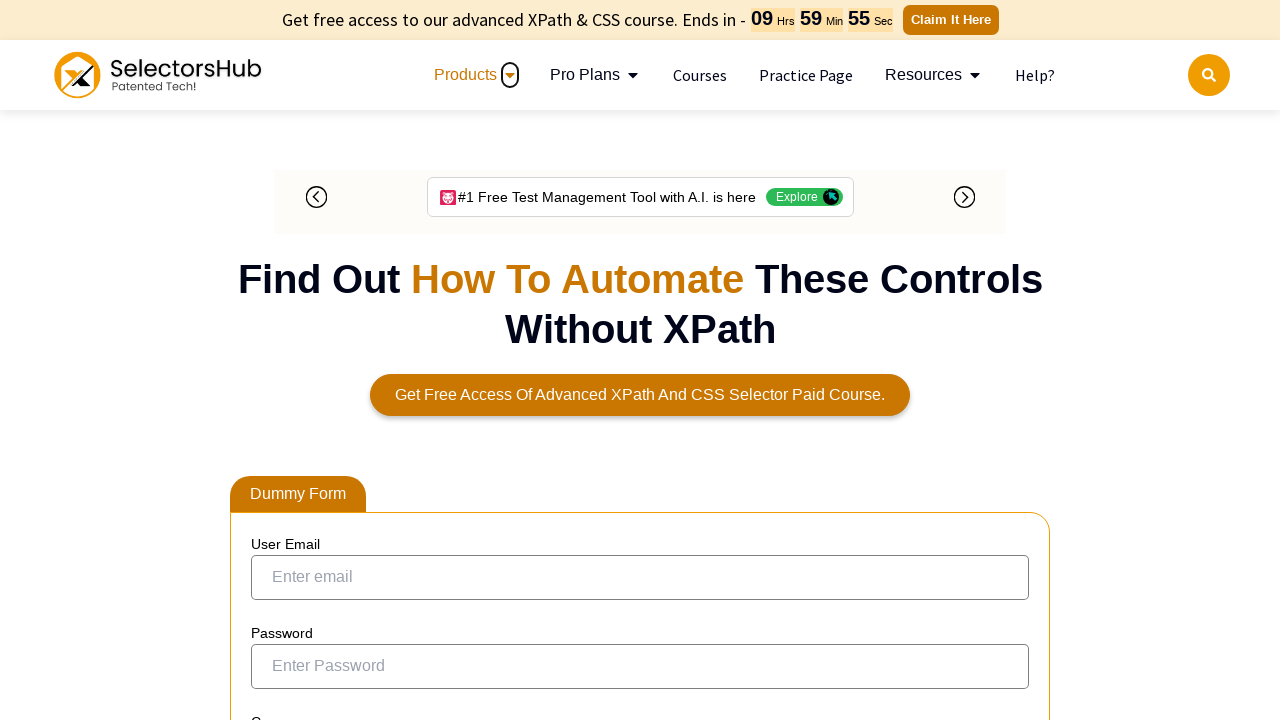

Located pizza input field by traversing nested shadow DOM roots
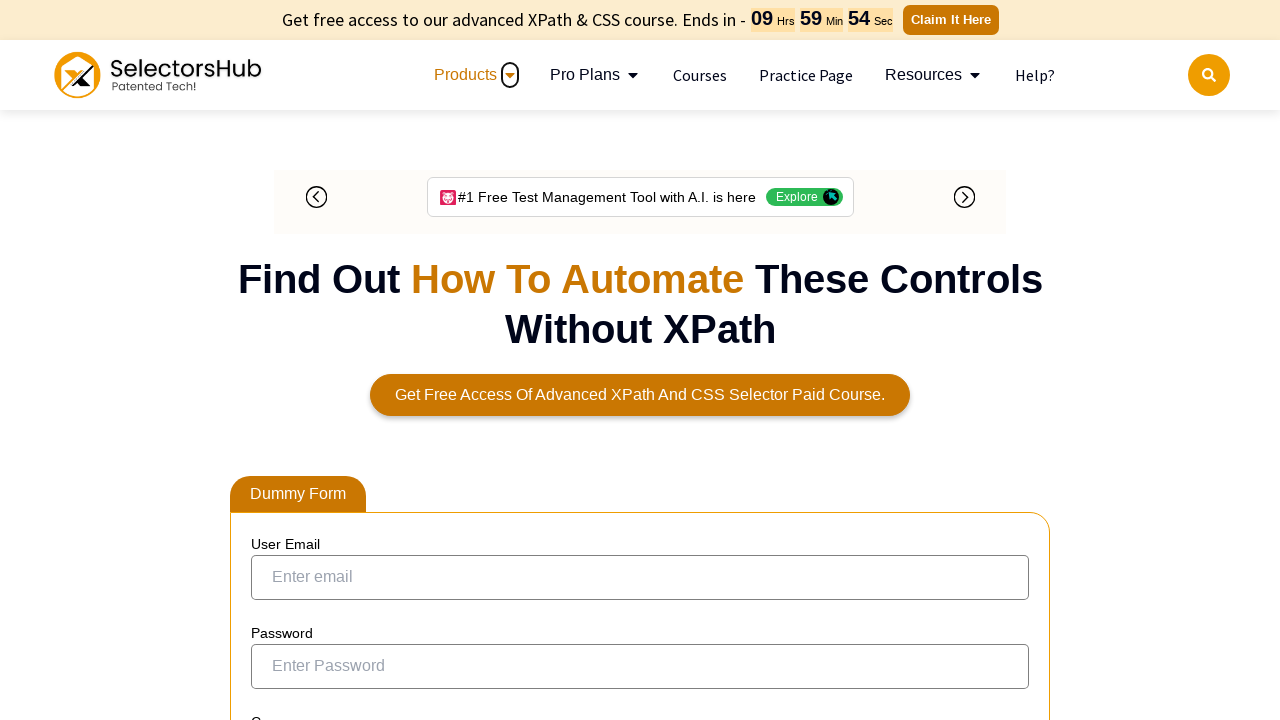

Filled shadow DOM pizza input field with 'Farmhouse'
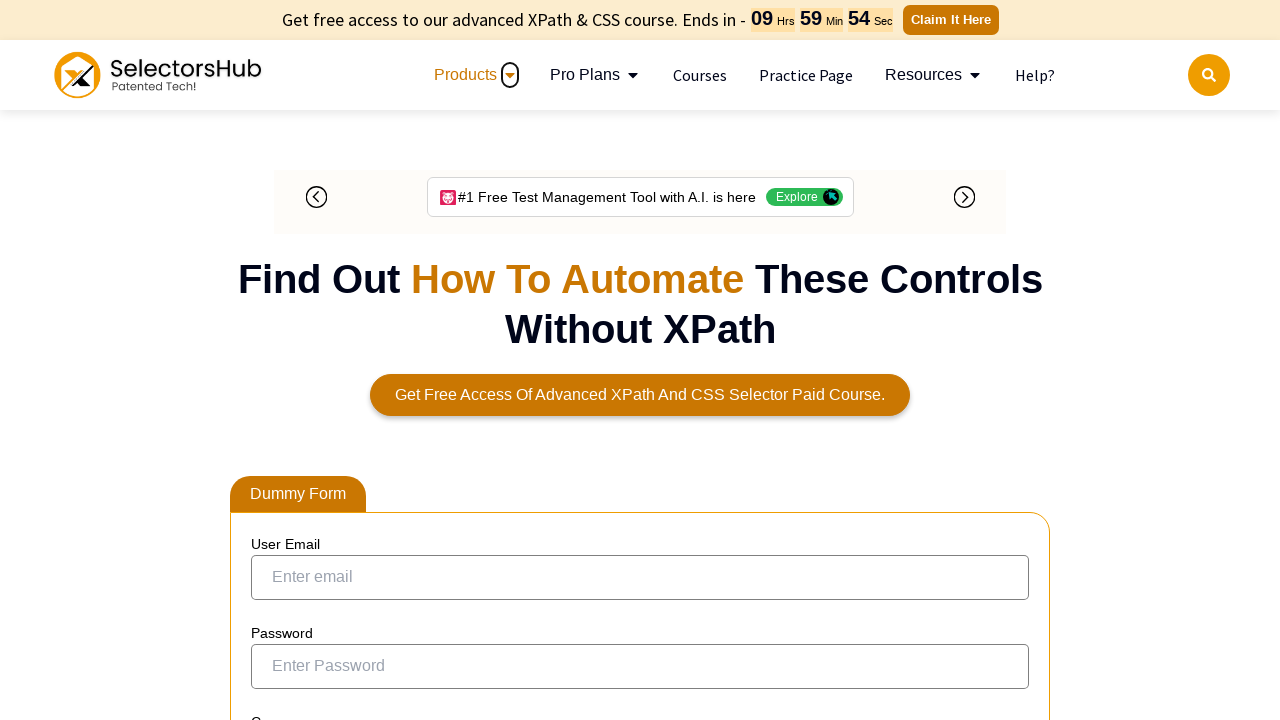

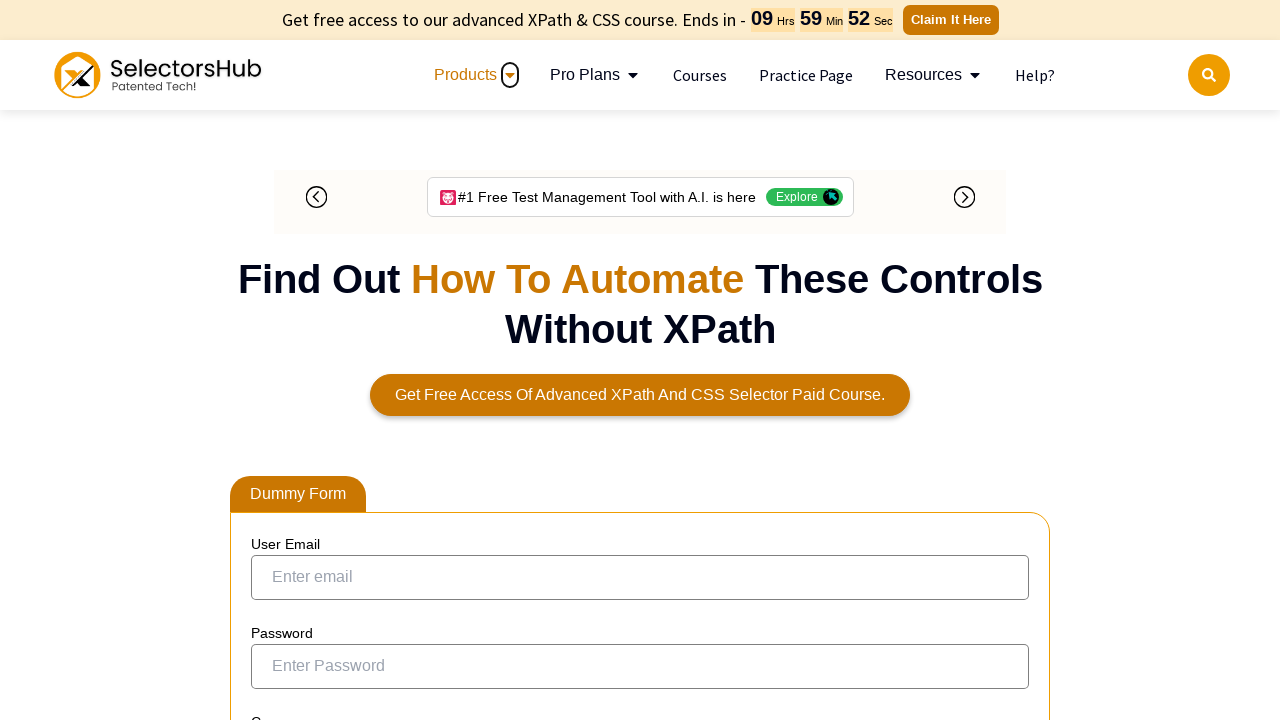